Tests checkbox functionality by verifying default states of two checkboxes, clicking to toggle their states (selecting checkbox #1 and deselecting checkbox #2), and confirming the state changes.

Starting URL: https://practice.cydeo.com/checkboxes

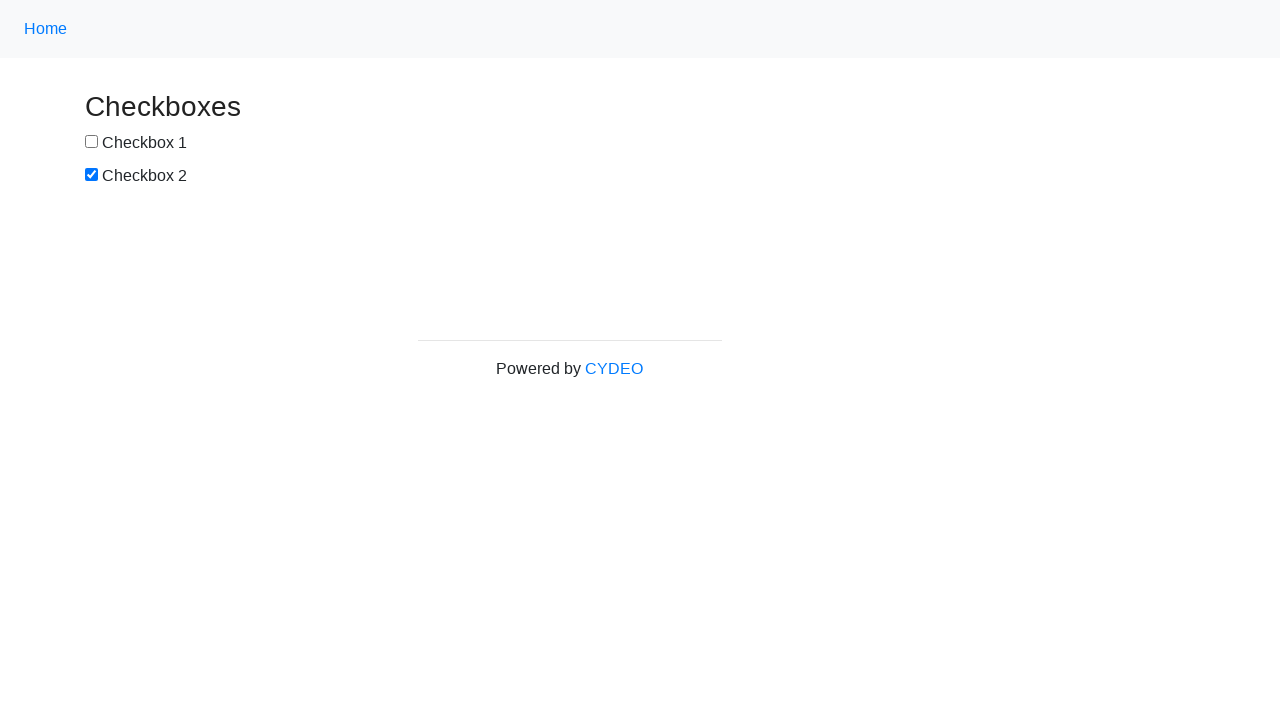

Located checkbox elements on the page
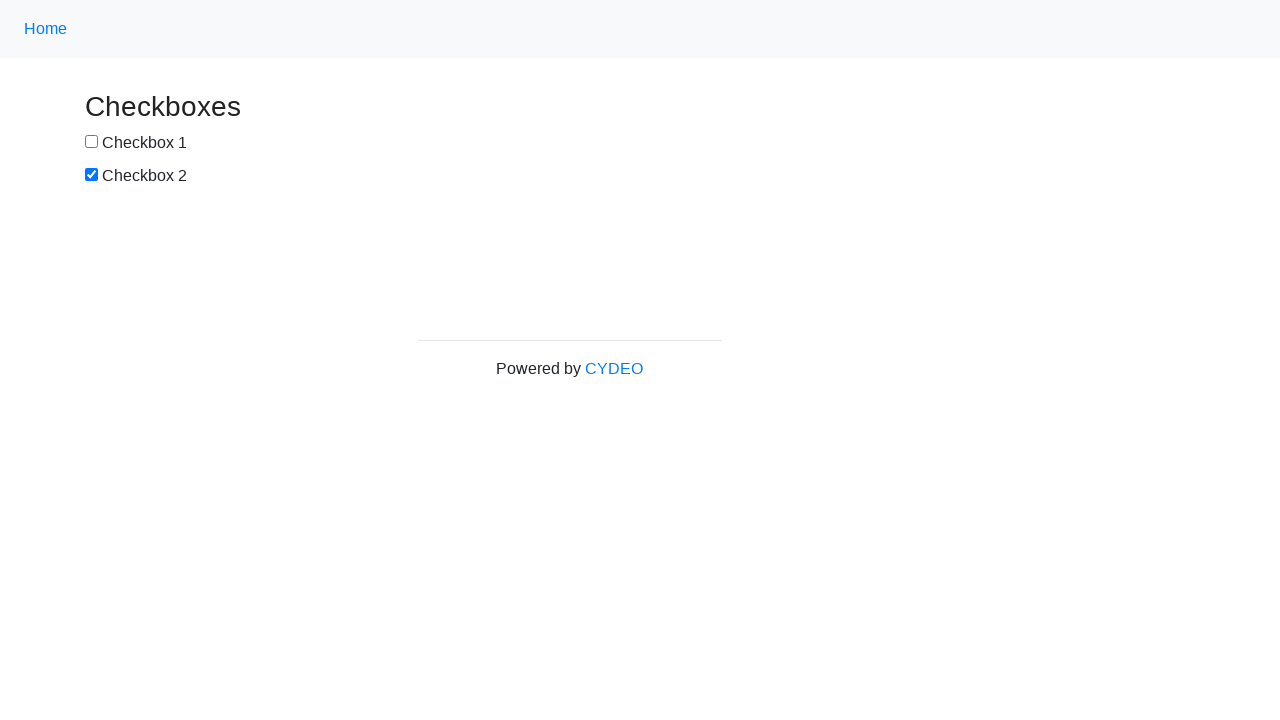

Verified checkbox #1 is not selected by default
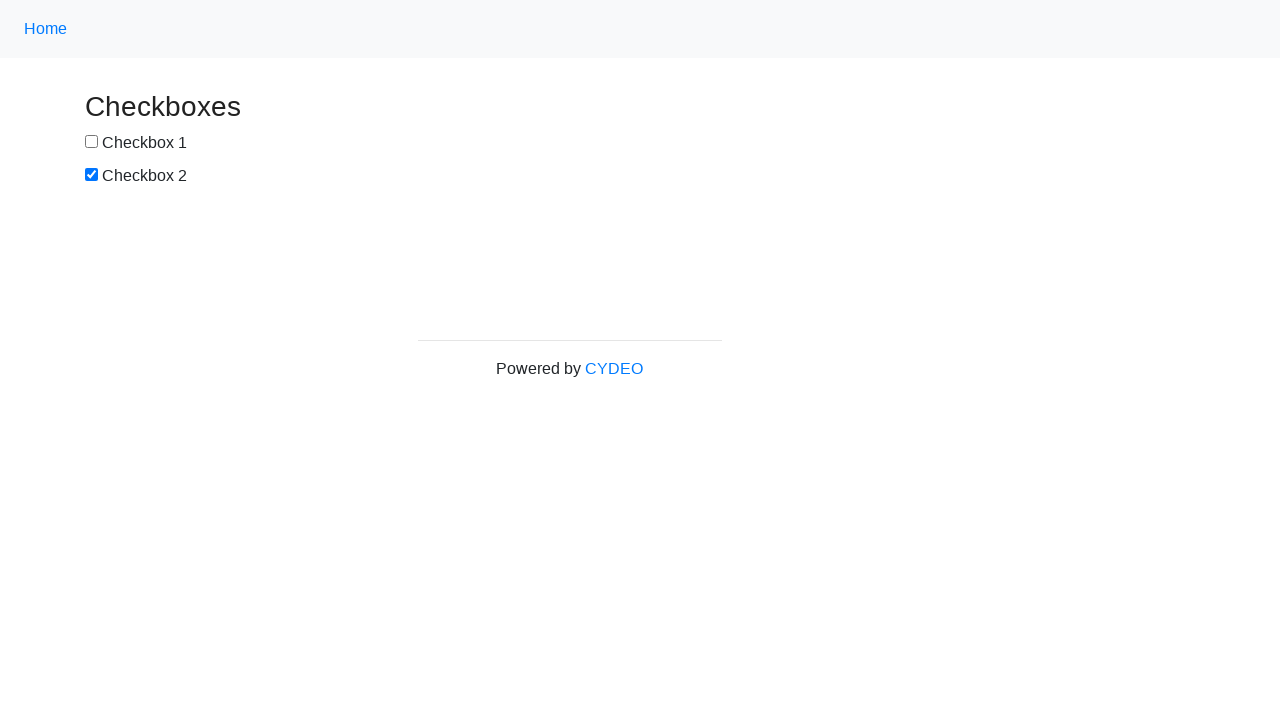

Verified checkbox #2 is selected by default
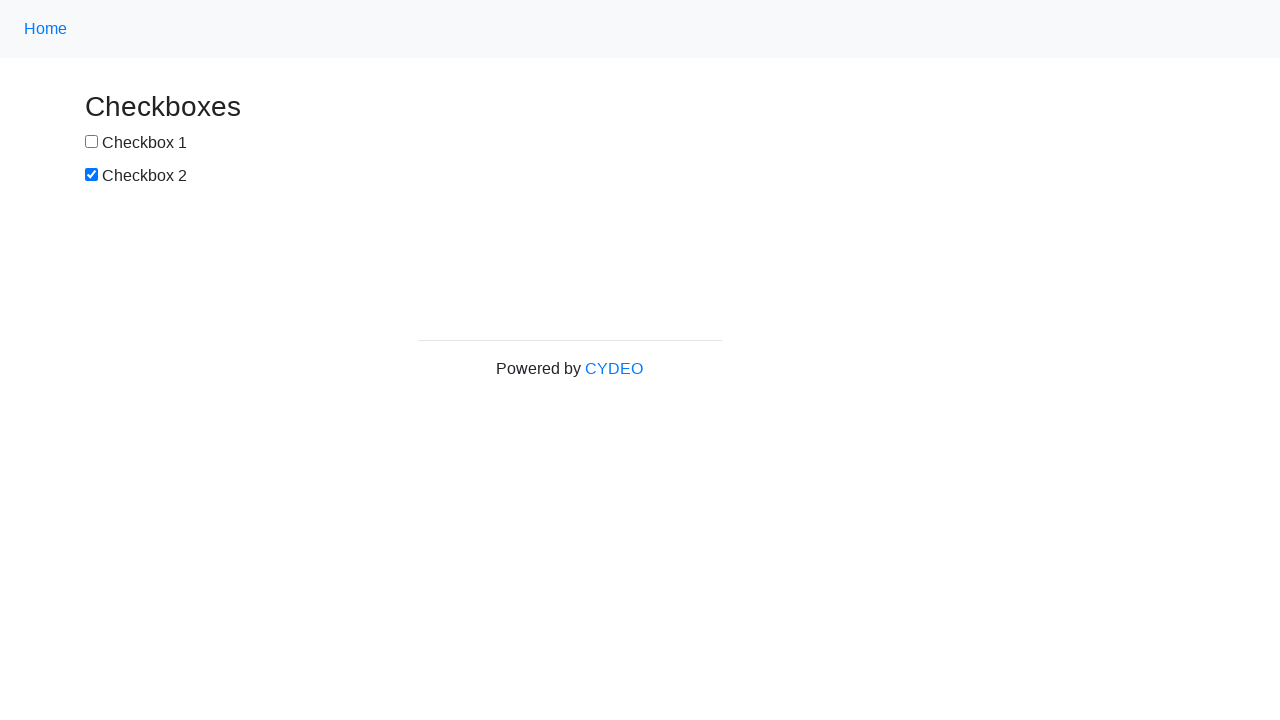

Clicked checkbox #1 to select it at (92, 142) on input[name='checkbox1']
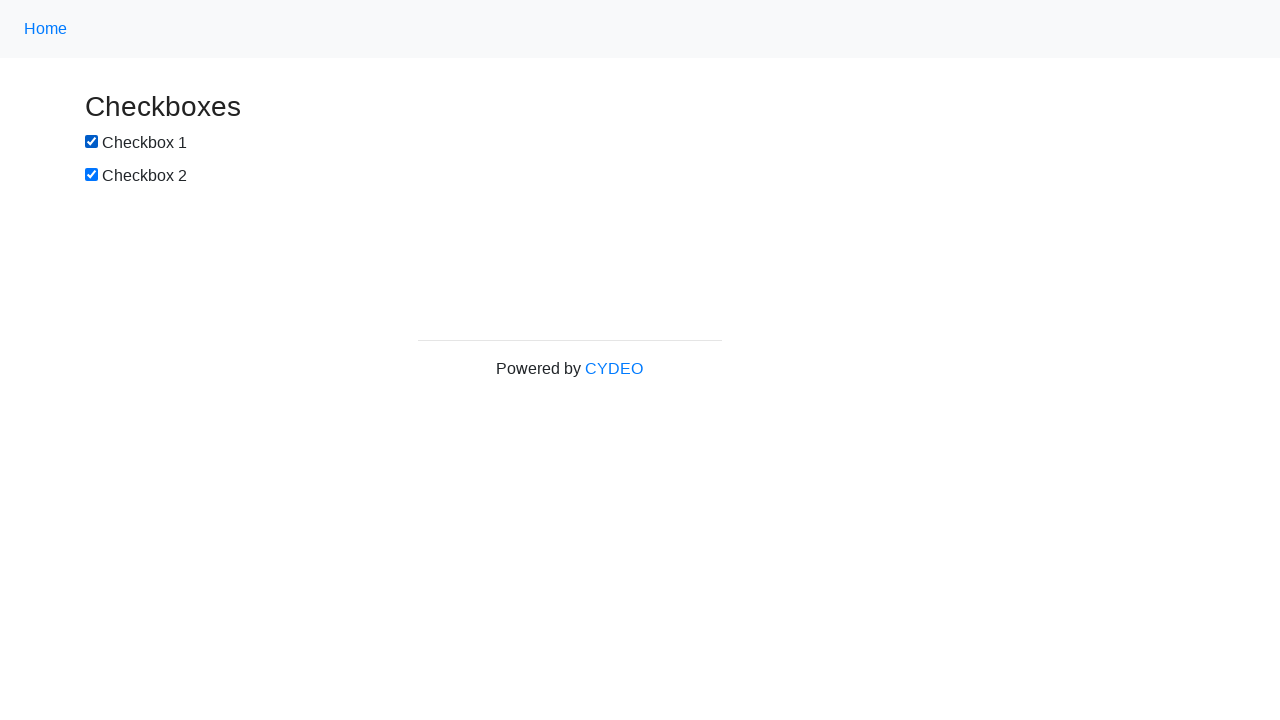

Clicked checkbox #2 to deselect it at (92, 175) on input[name='checkbox2']
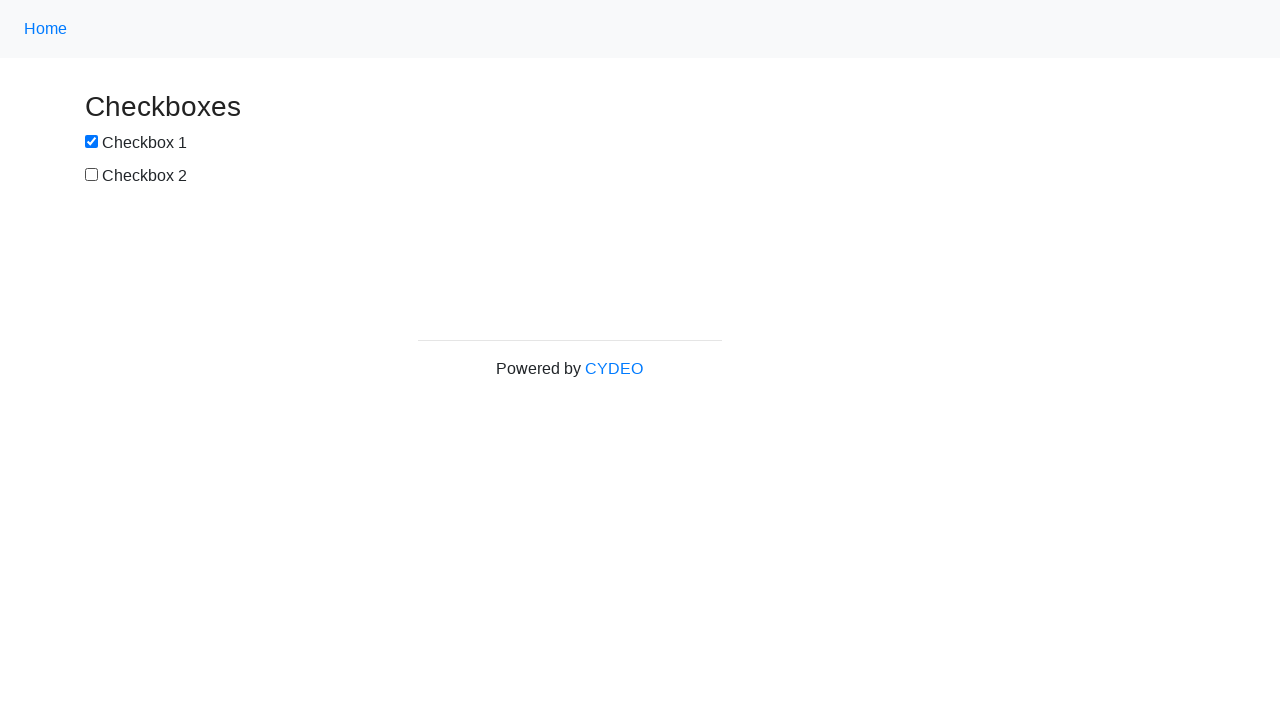

Verified checkbox #1 is now selected after clicking
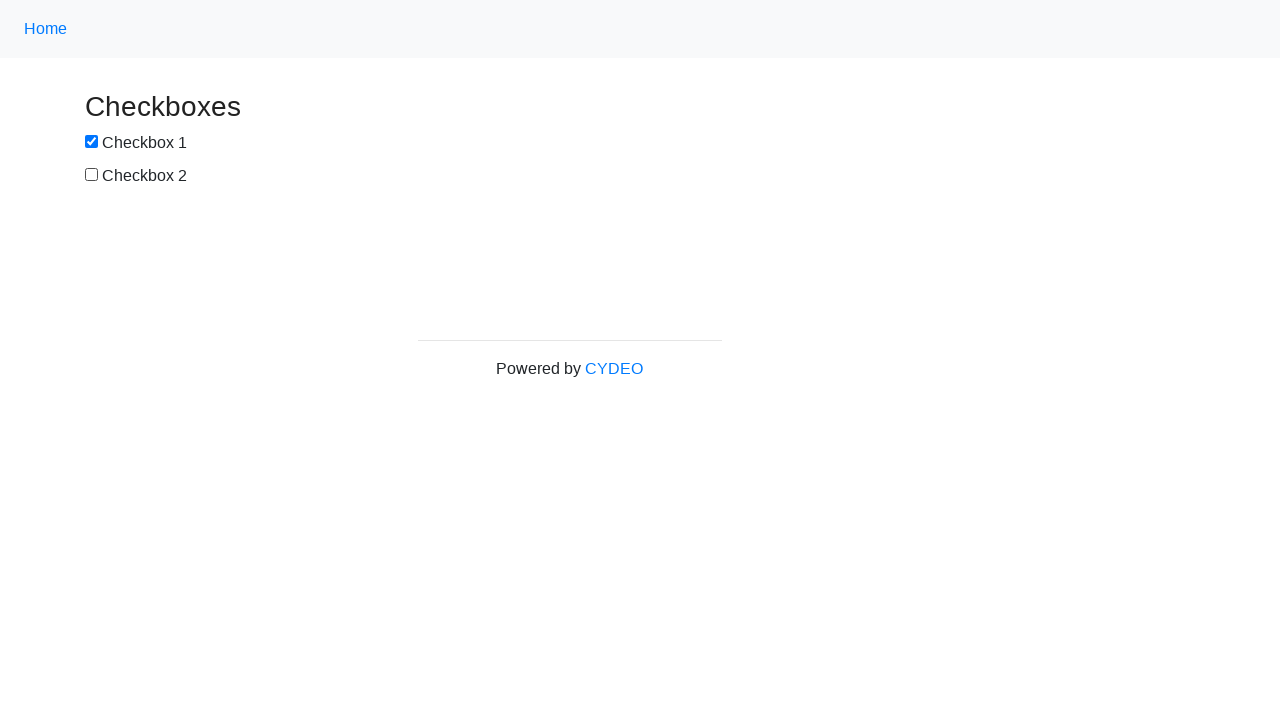

Verified checkbox #2 is now deselected after clicking
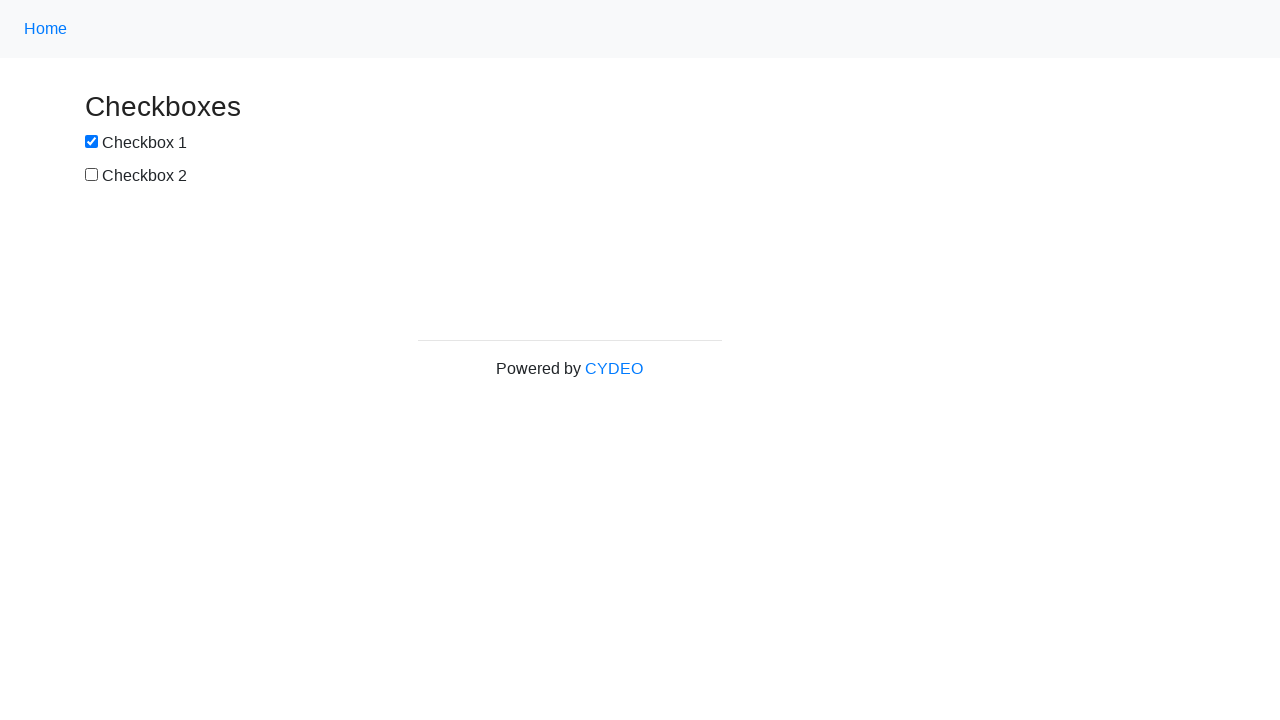

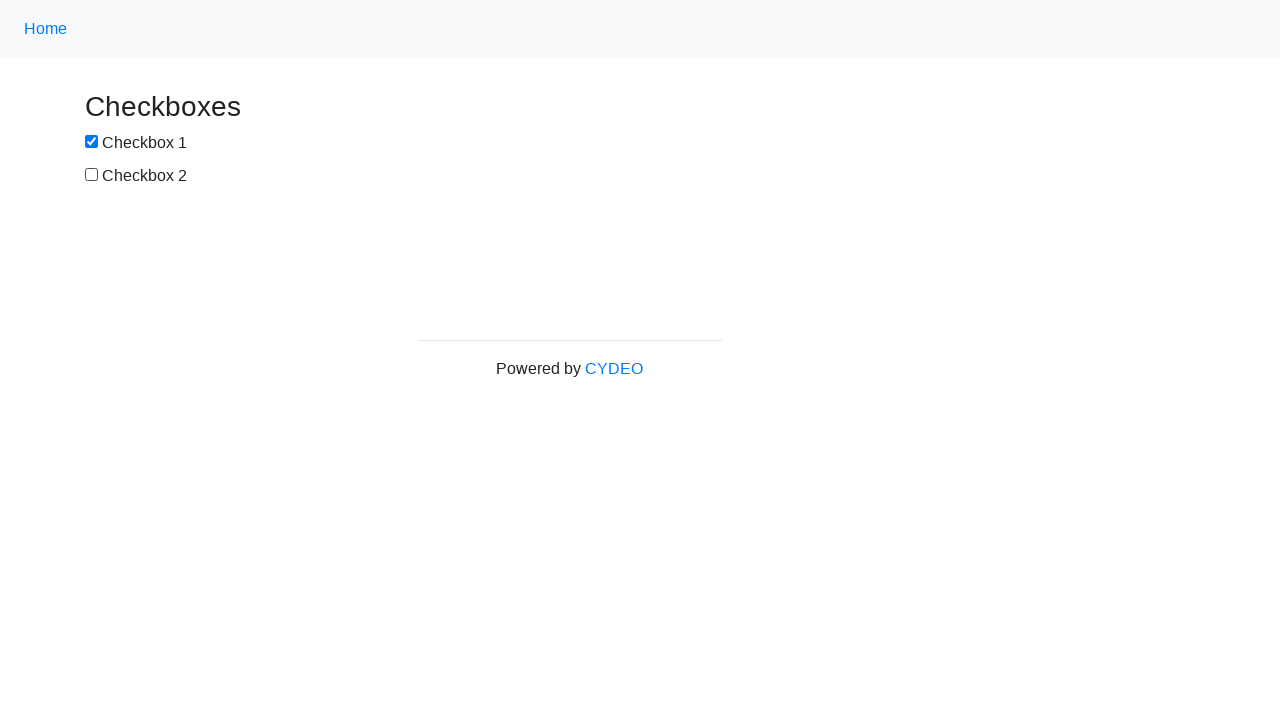